Navigates to the Abstracta website and waits for the page to fully load

Starting URL: https://abstracta.us/

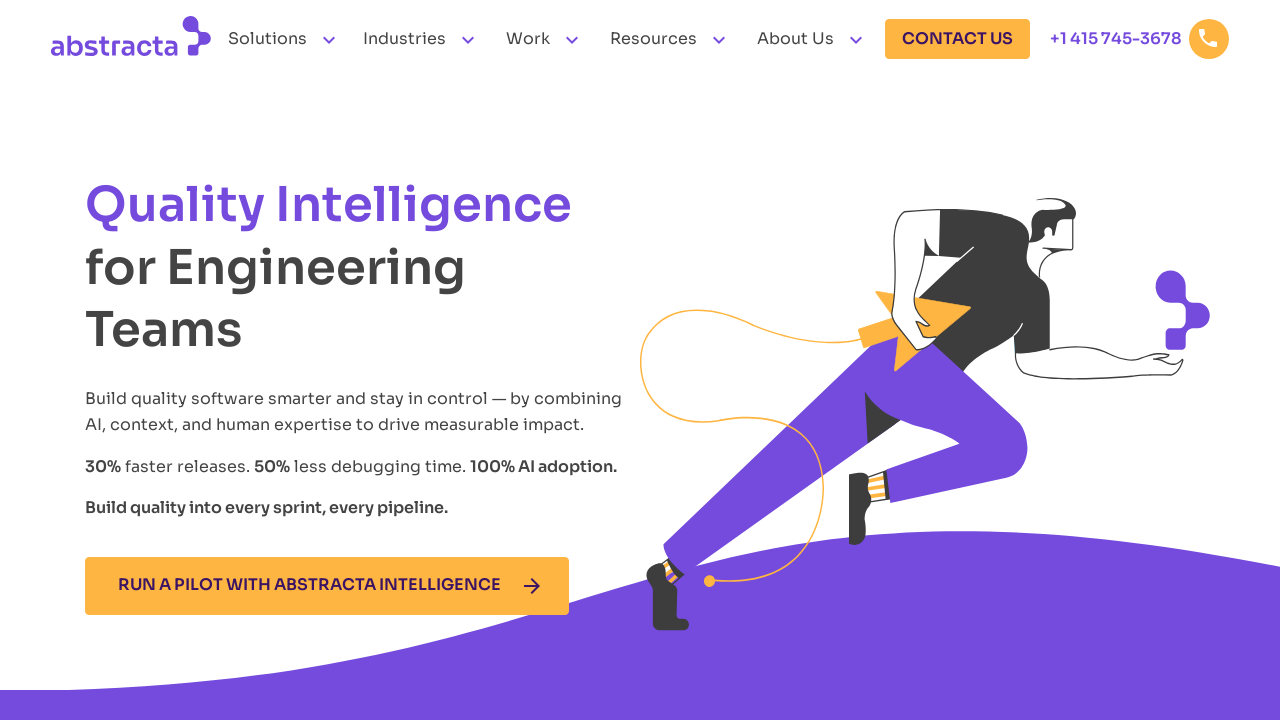

Navigated to Abstracta website at https://abstracta.us/
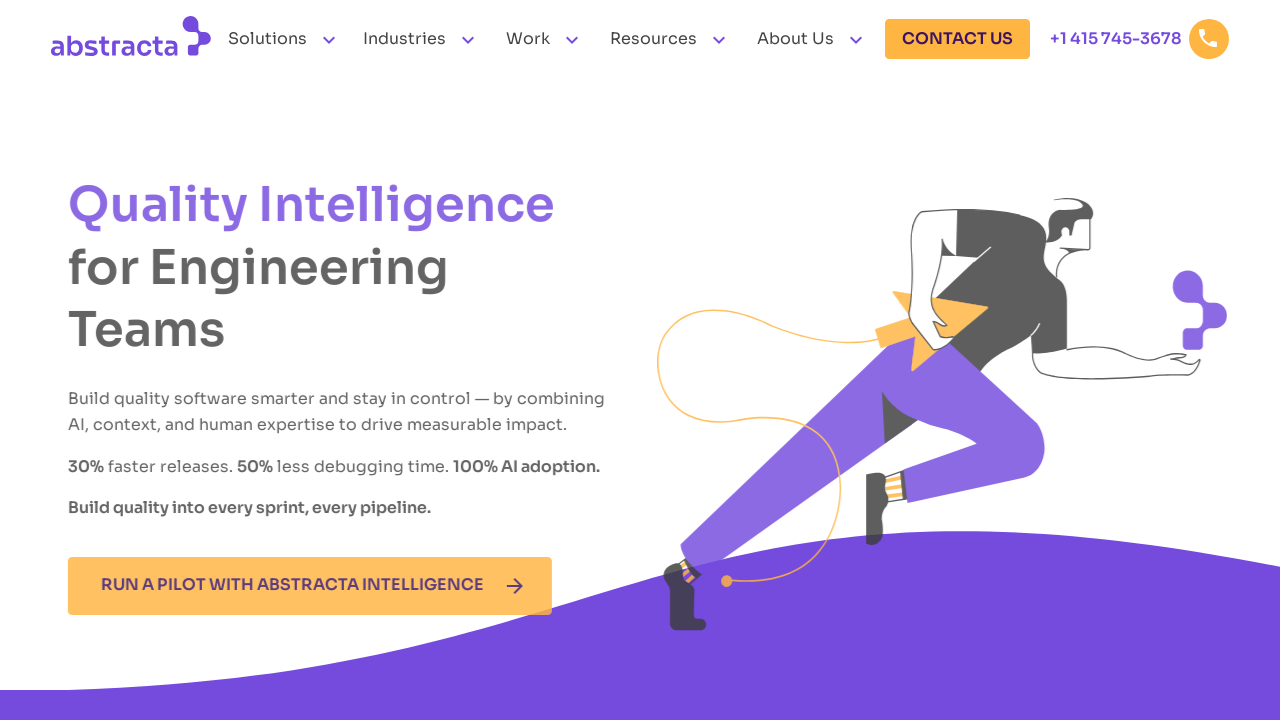

Page reached network idle state
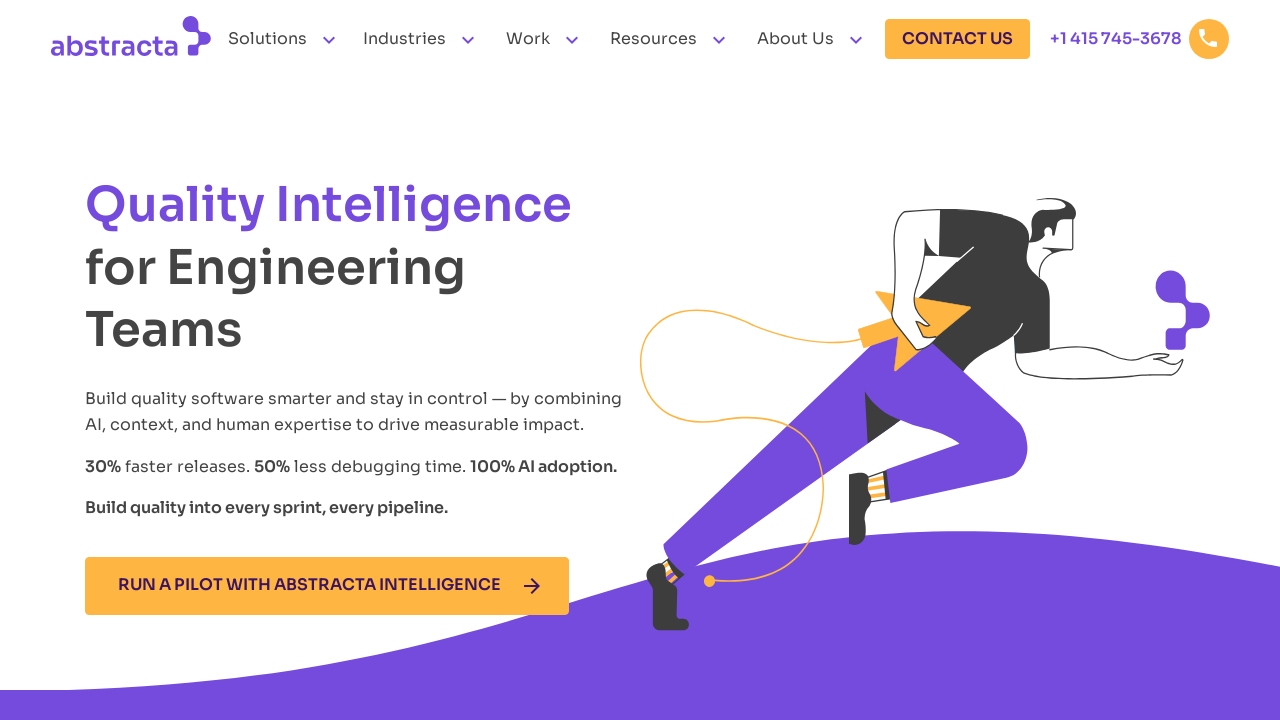

Body element is present on the page
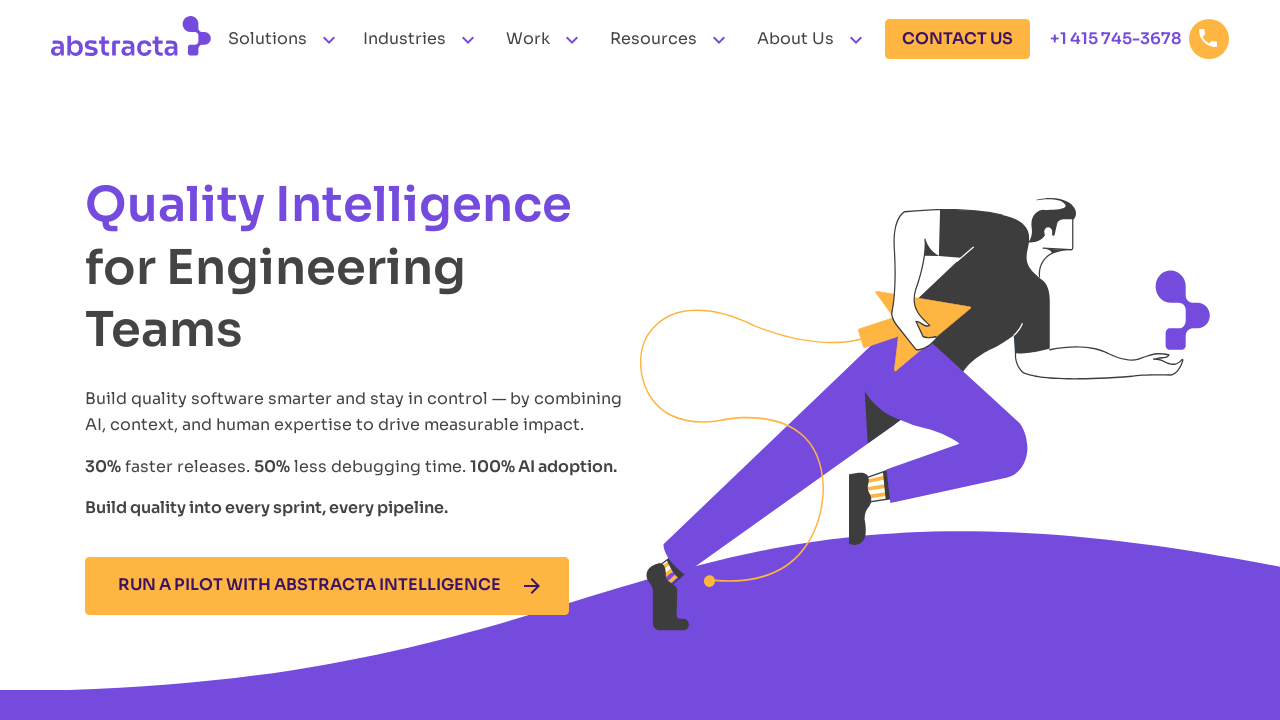

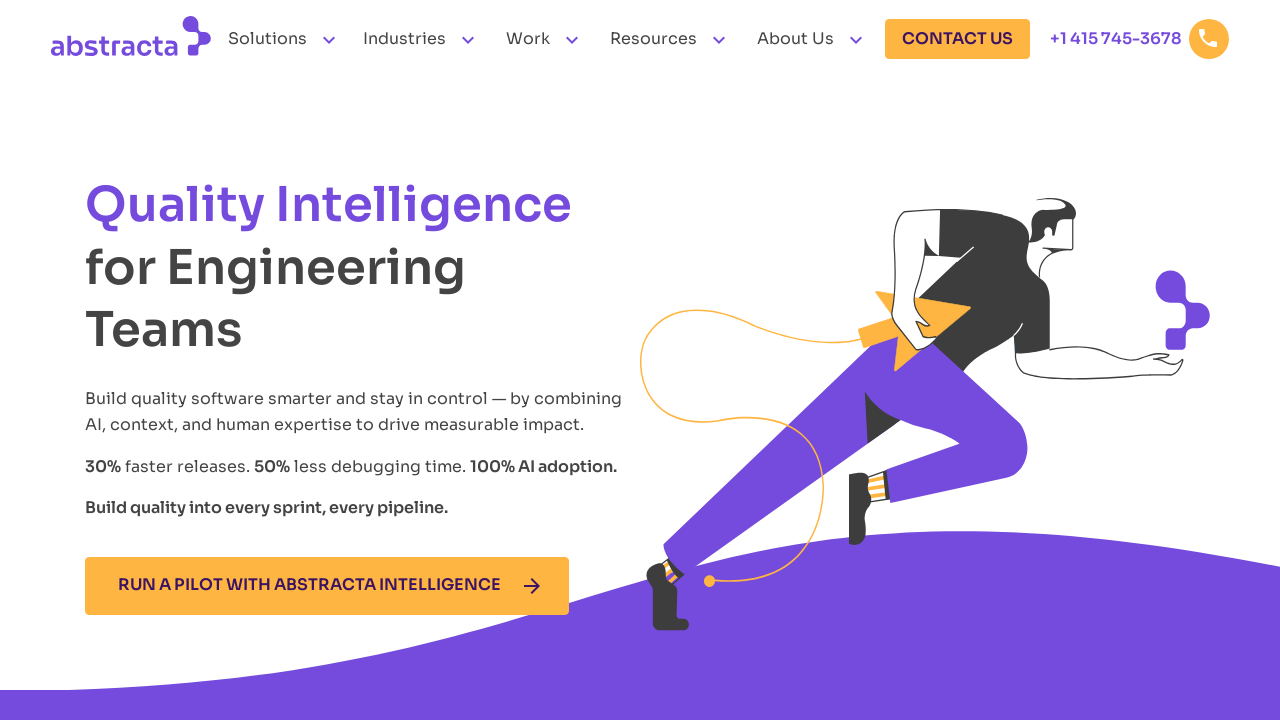